Demonstrates various mouse interaction actions on a dropdown menu including hover, double-click, right-click, and drag operations

Starting URL: https://www.w3schools.com/howto/howto_css_dropdown.asp

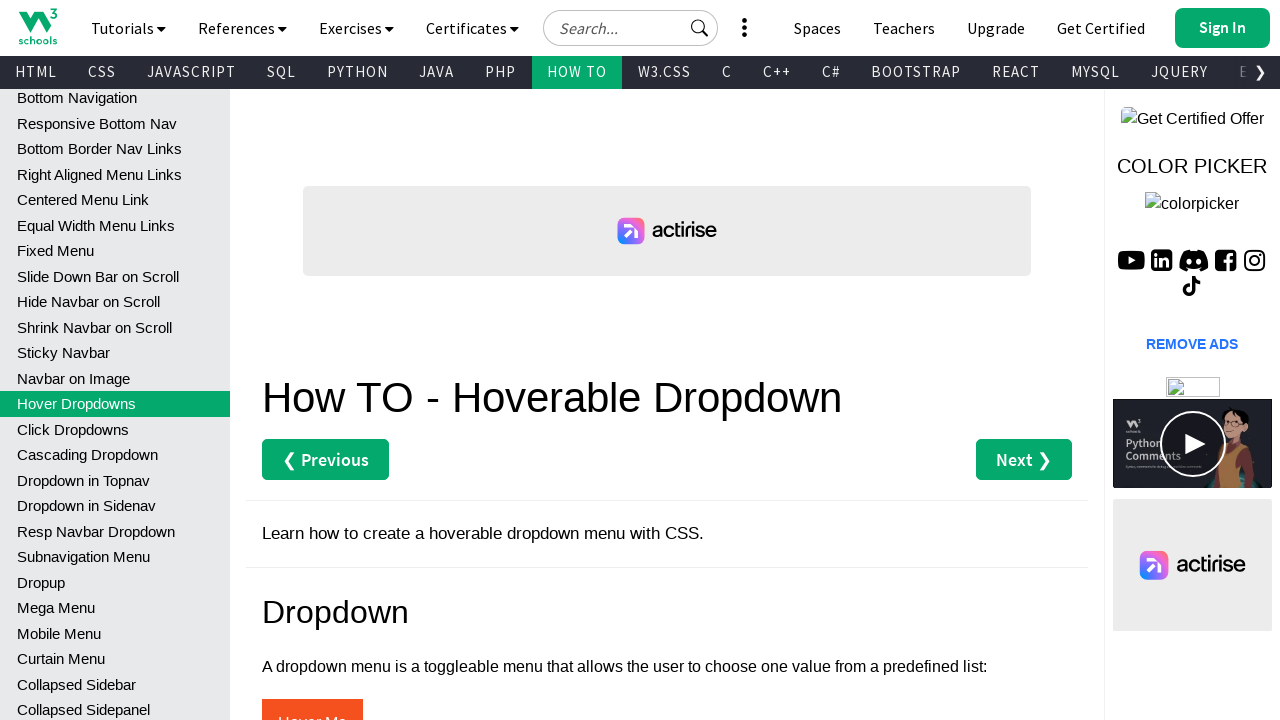

Located dropdown button element using XPath
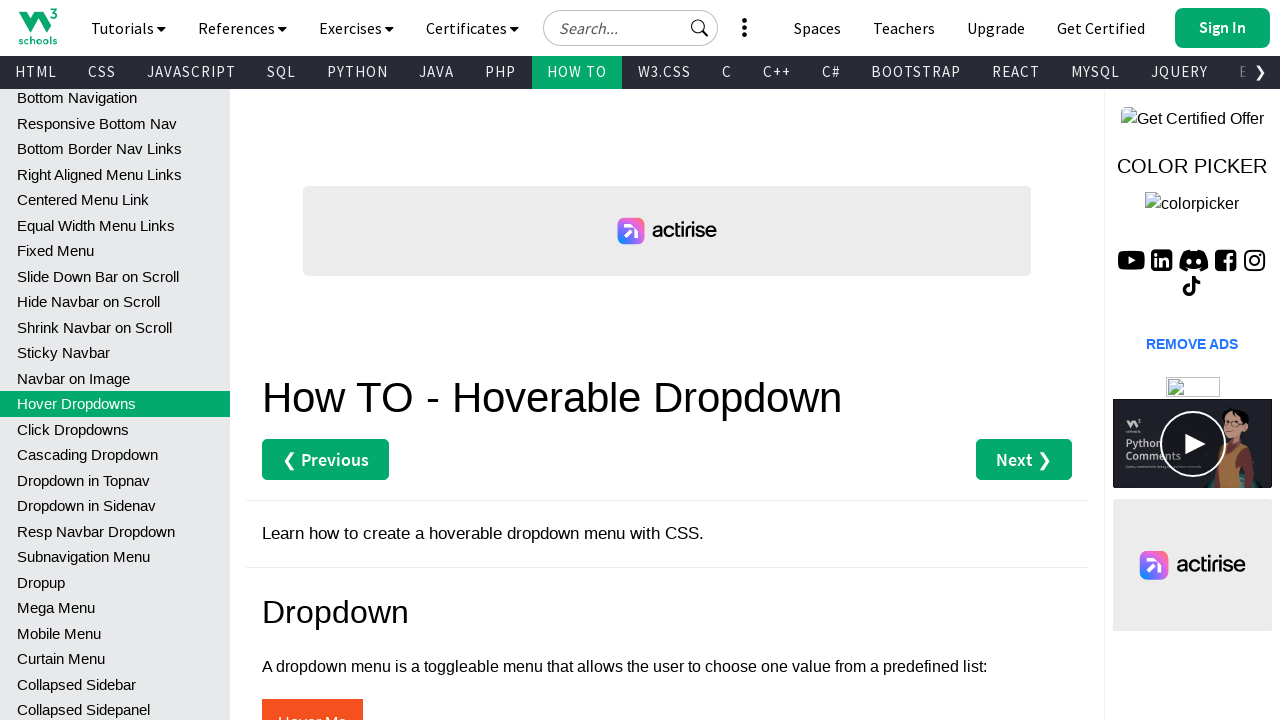

Hovered over dropdown button at (312, 696) on xpath=//*[@class='dropdown dropdown2']//*[@class='dropbtn']
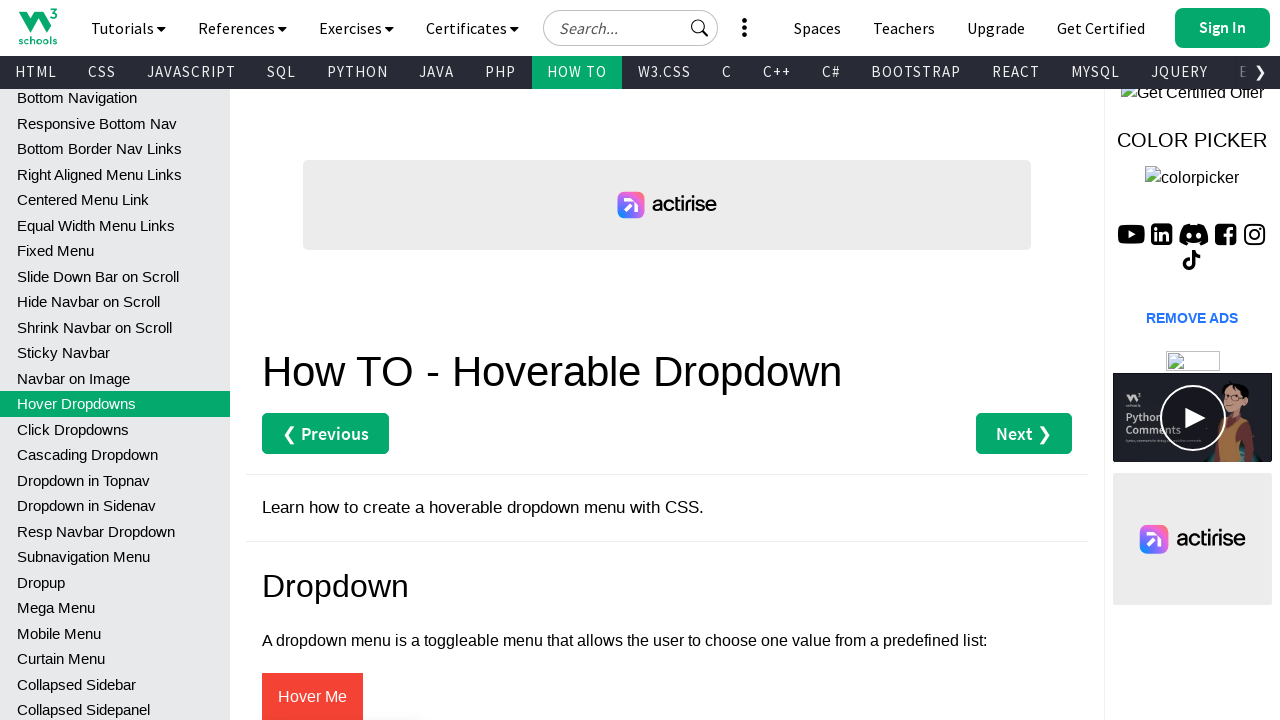

Double-clicked dropdown button at (312, 696) on xpath=//*[@class='dropdown dropdown2']//*[@class='dropbtn']
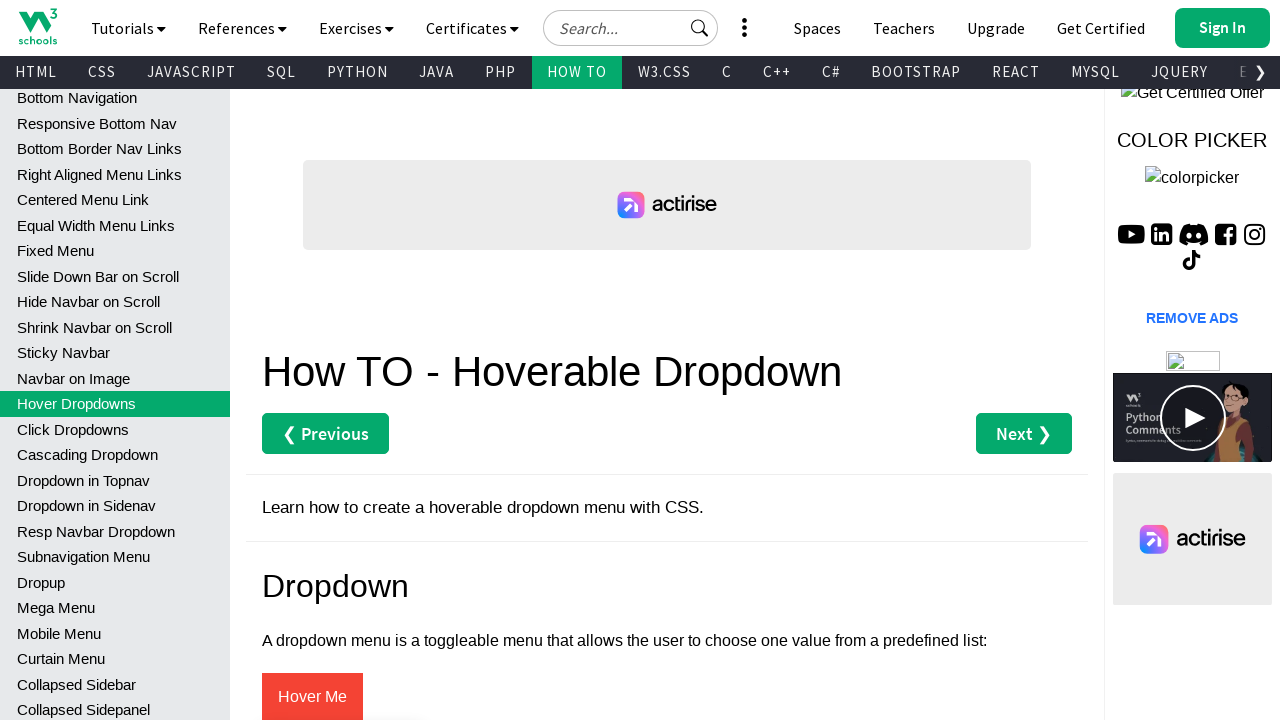

Right-clicked dropdown button to open context menu at (312, 696) on xpath=//*[@class='dropdown dropdown2']//*[@class='dropbtn']
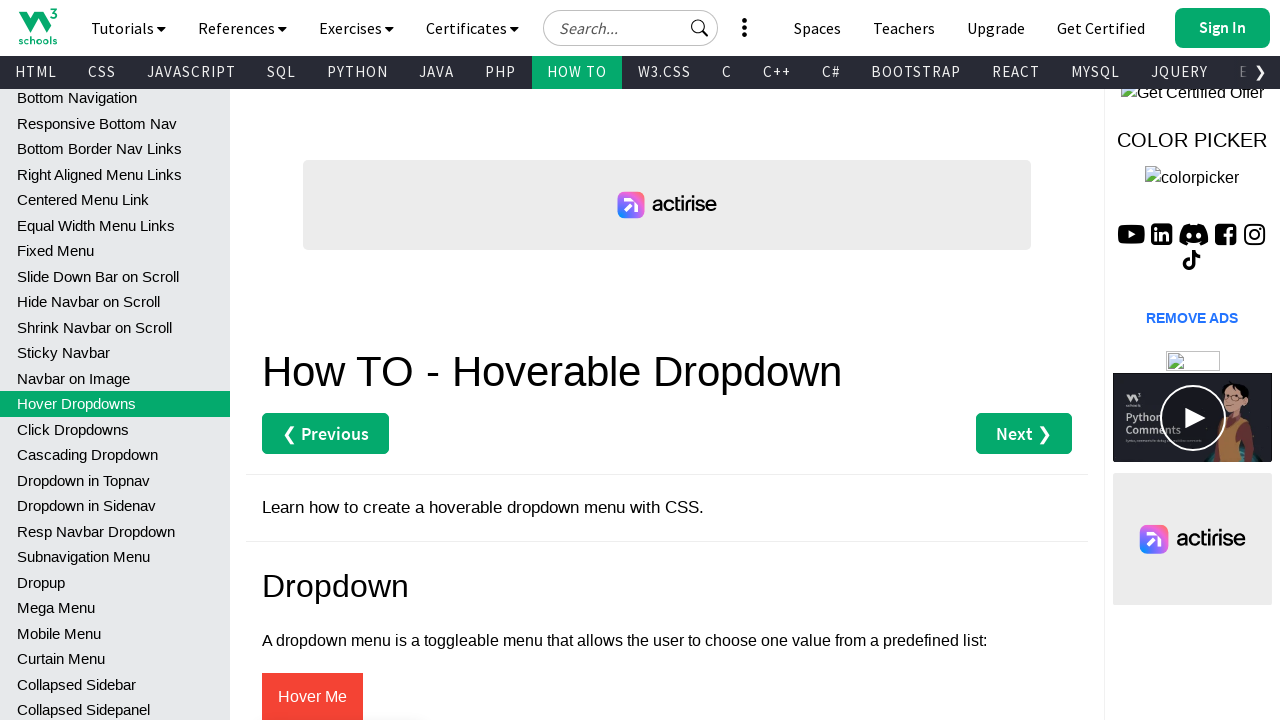

Hovered over dropdown button again at (312, 696) on xpath=//*[@class='dropdown dropdown2']//*[@class='dropbtn']
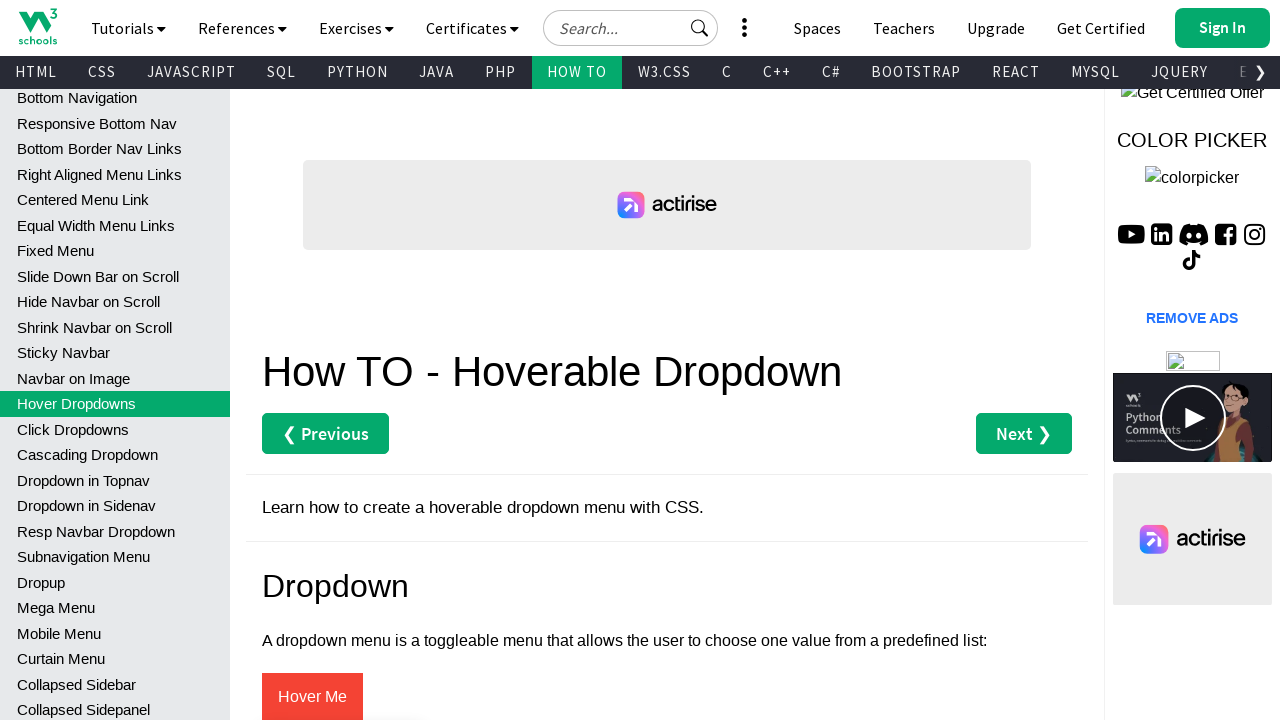

Pressed mouse button down on dropdown button at (312, 696)
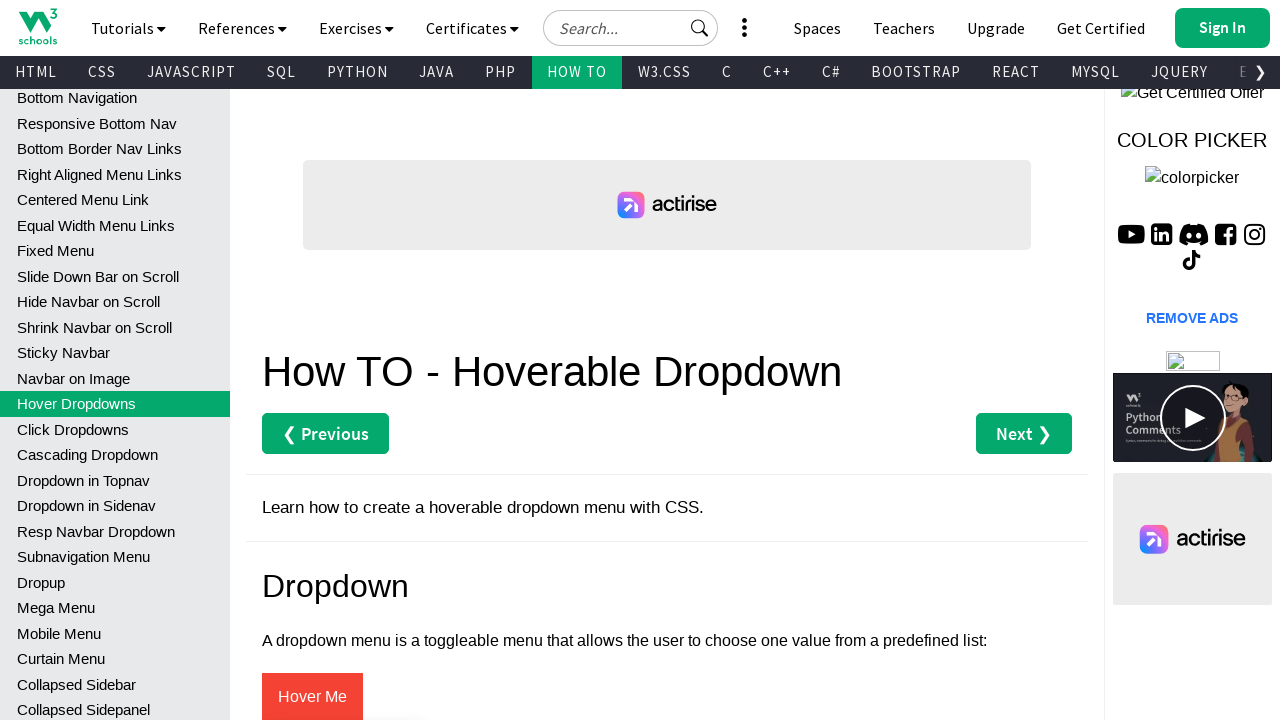

Moved mouse while holding button down at (312, 696) on xpath=//*[@class='dropdown dropdown2']//*[@class='dropbtn']
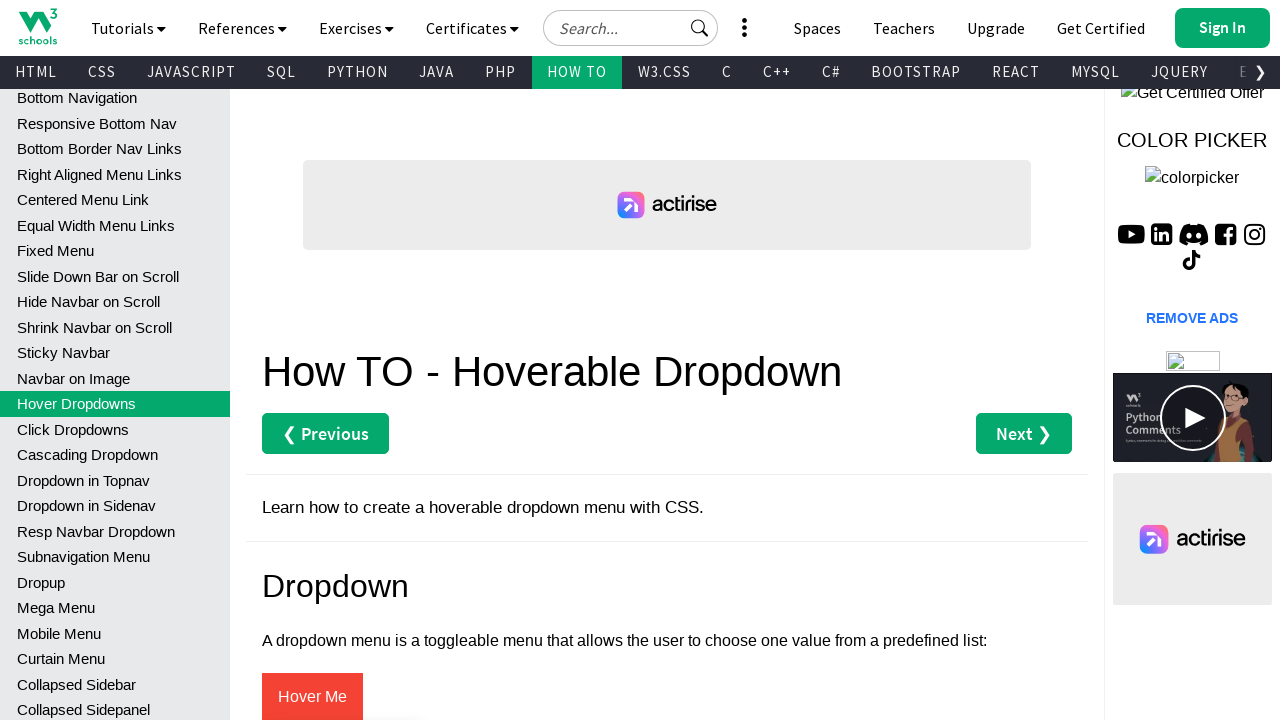

Released mouse button to complete drag operation at (312, 696)
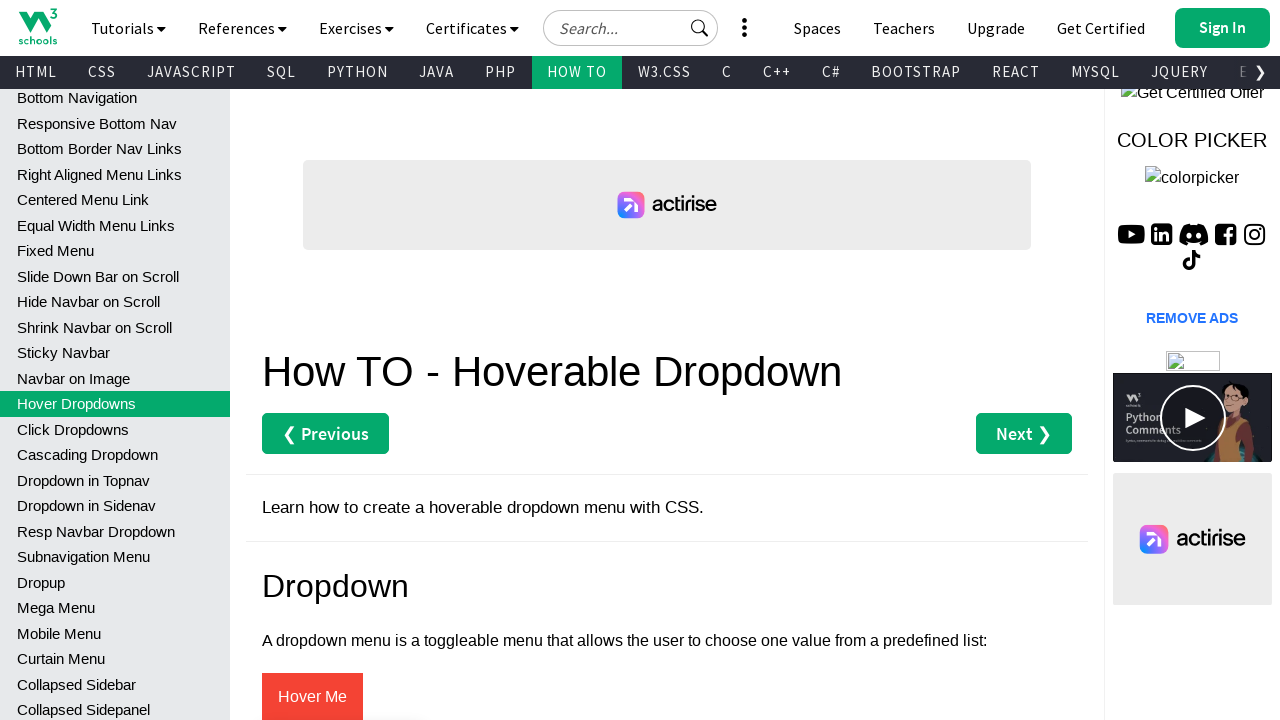

Performed drag operation from dropdown button to itself at (312, 696)
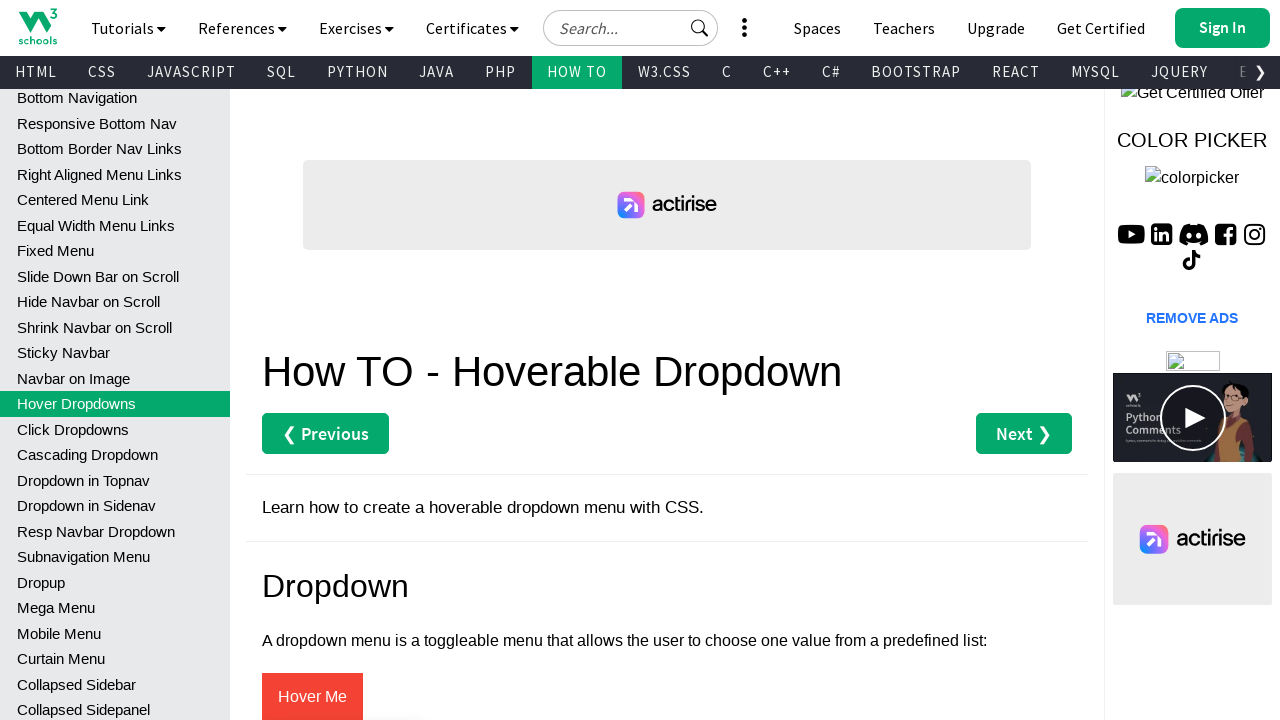

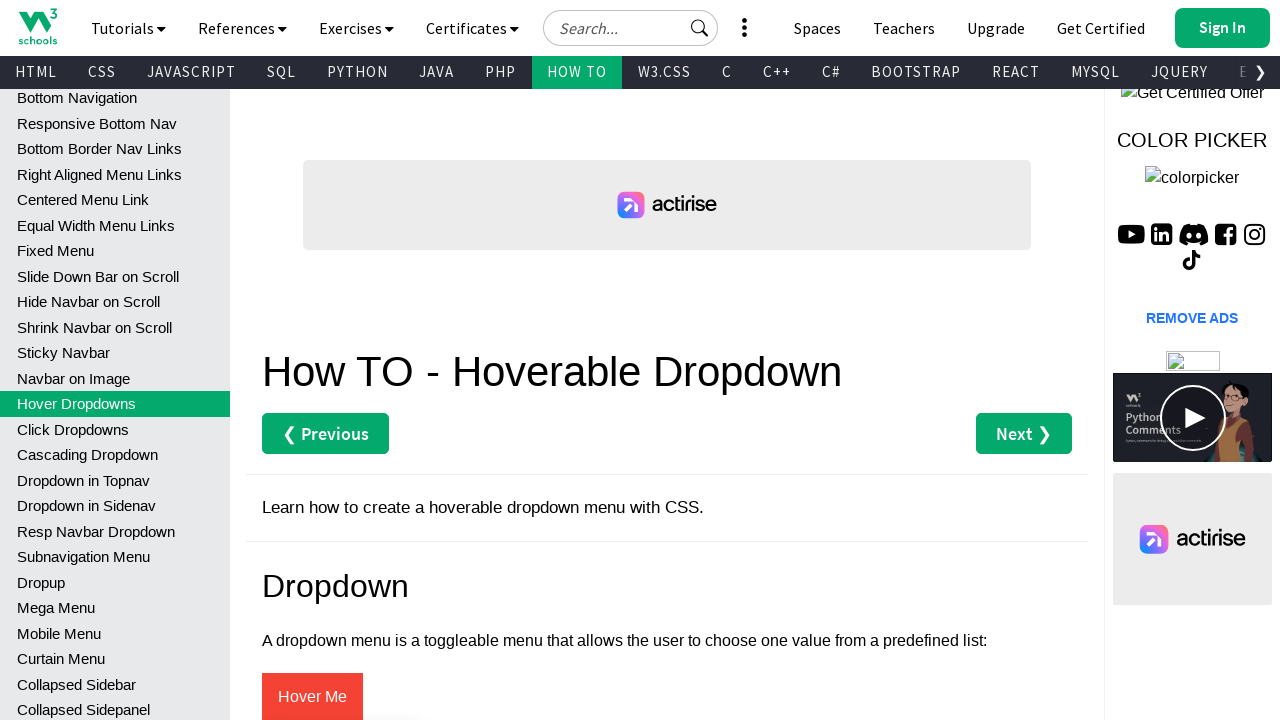